Tests the jQuery UI resizable widget by dragging the resize handle to expand the resizable element

Starting URL: https://jqueryui.com/resizable/

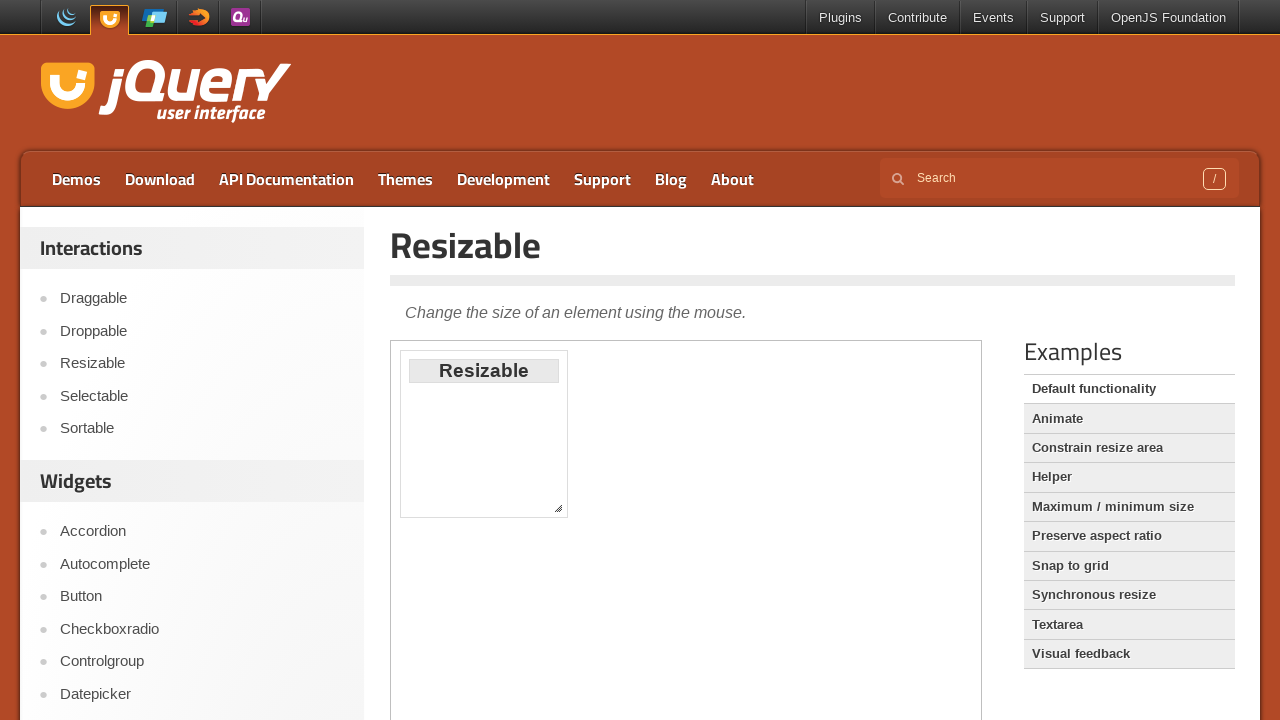

Located iframe containing resizable demo
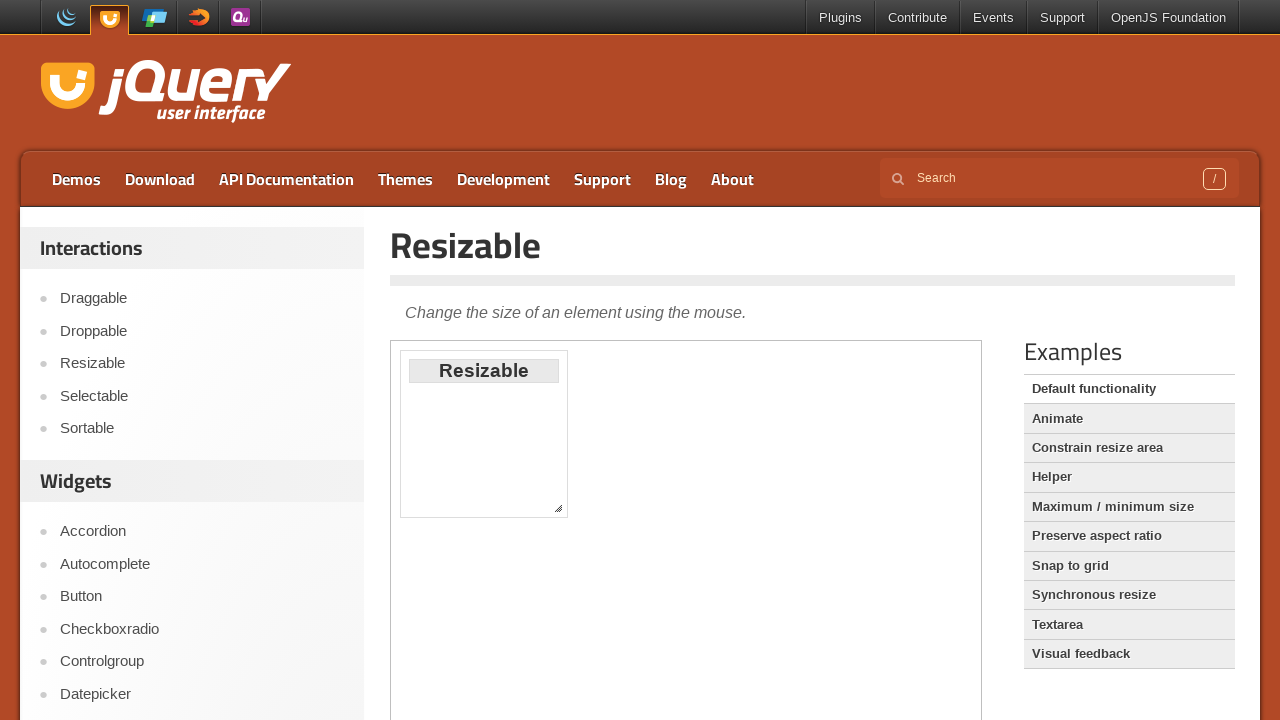

Located resize handle element
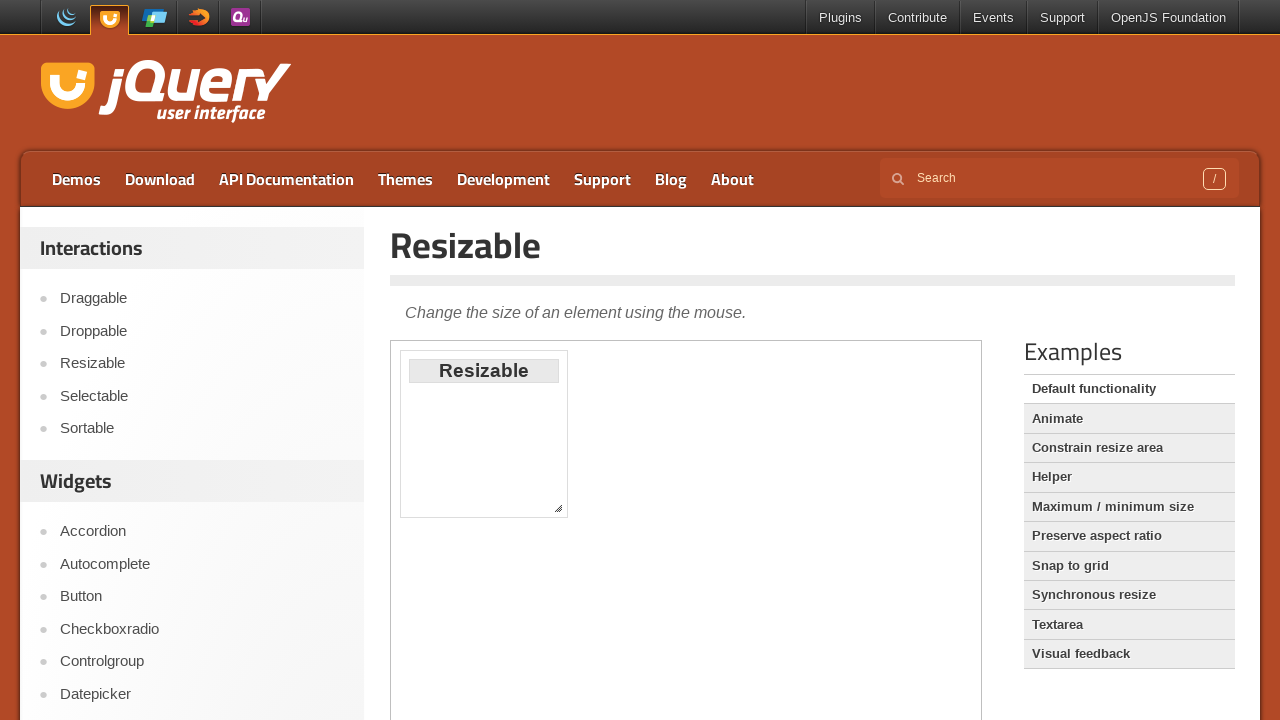

Retrieved bounding box of resize handle
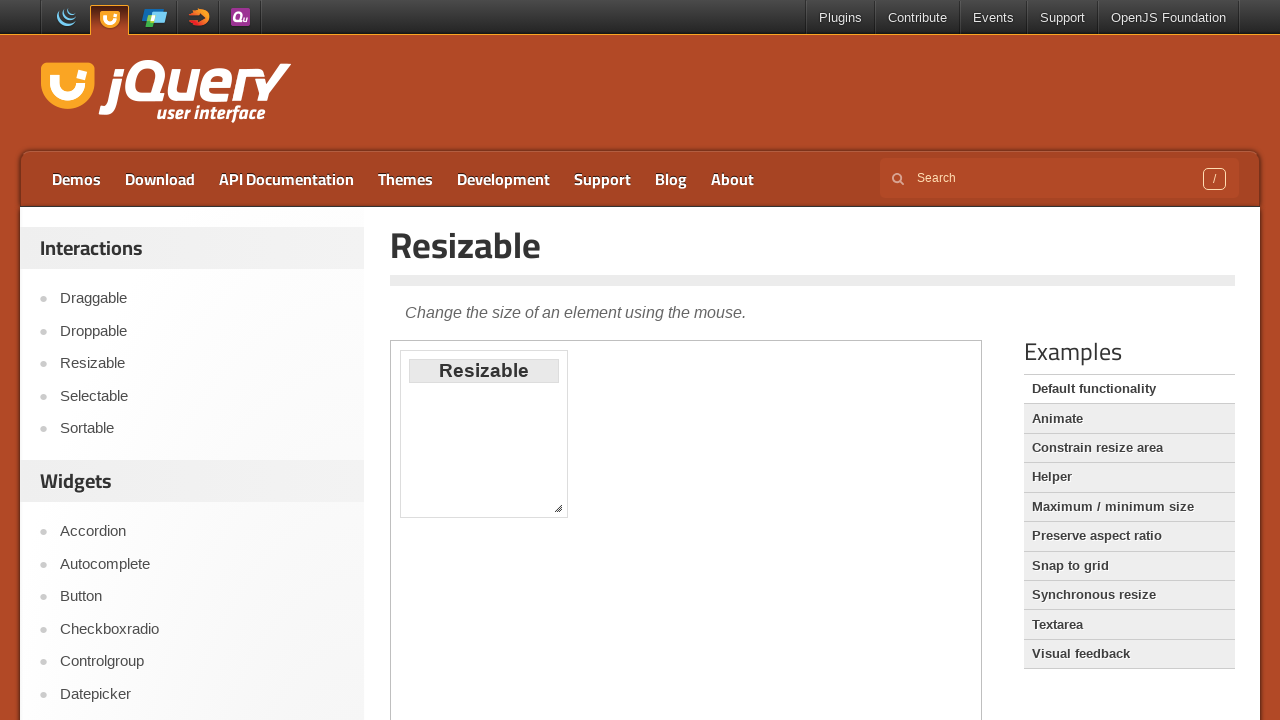

Moved mouse to center of resize handle at (558, 508)
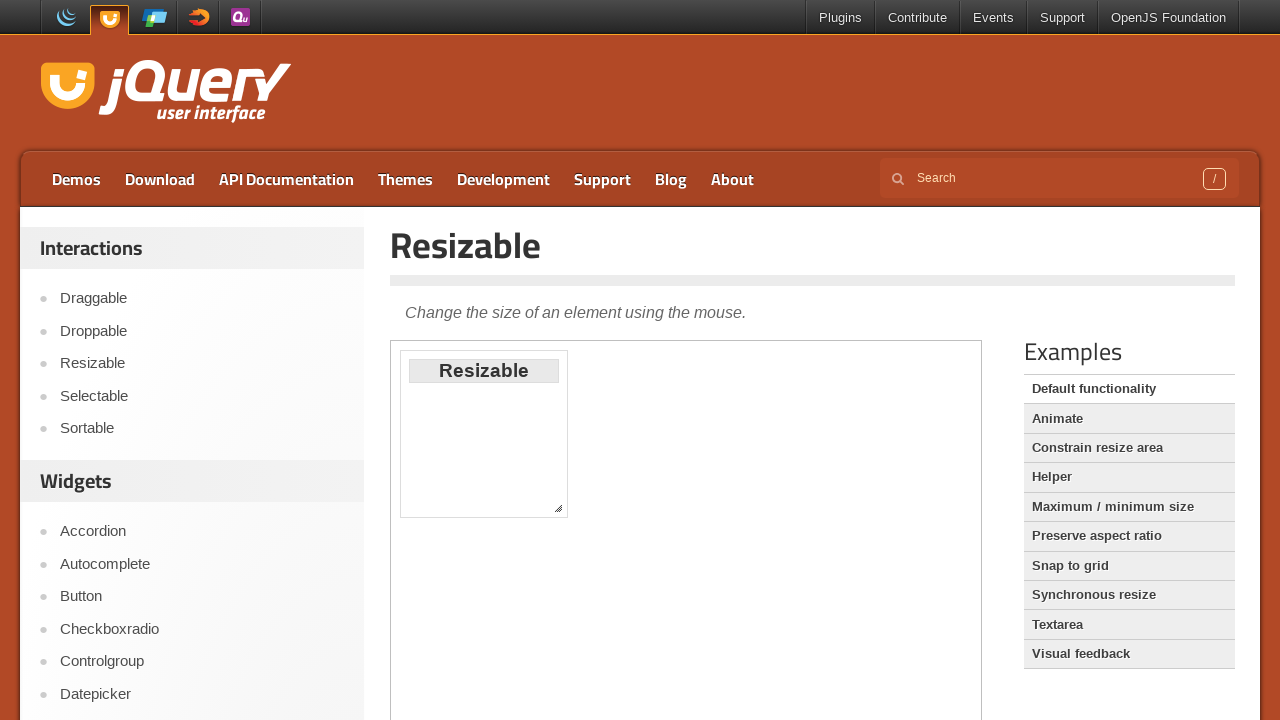

Pressed mouse button down on resize handle at (558, 508)
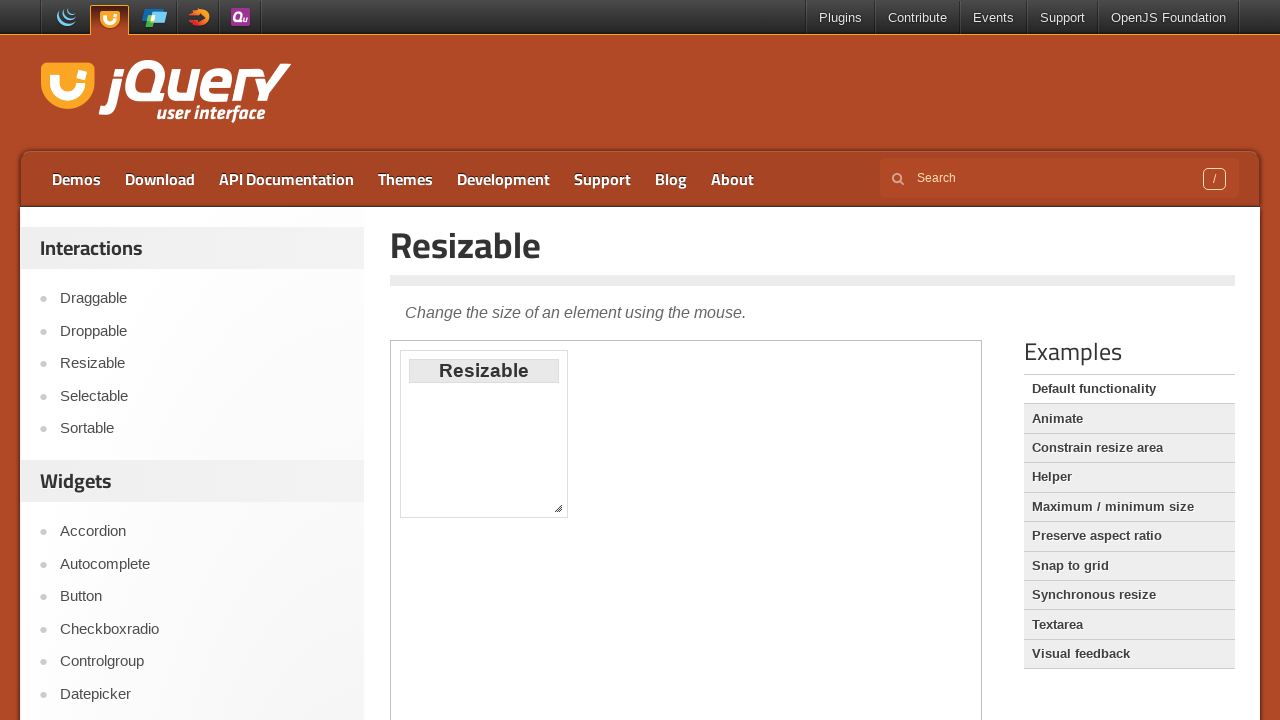

Dragged resize handle 100 pixels right and down at (658, 608)
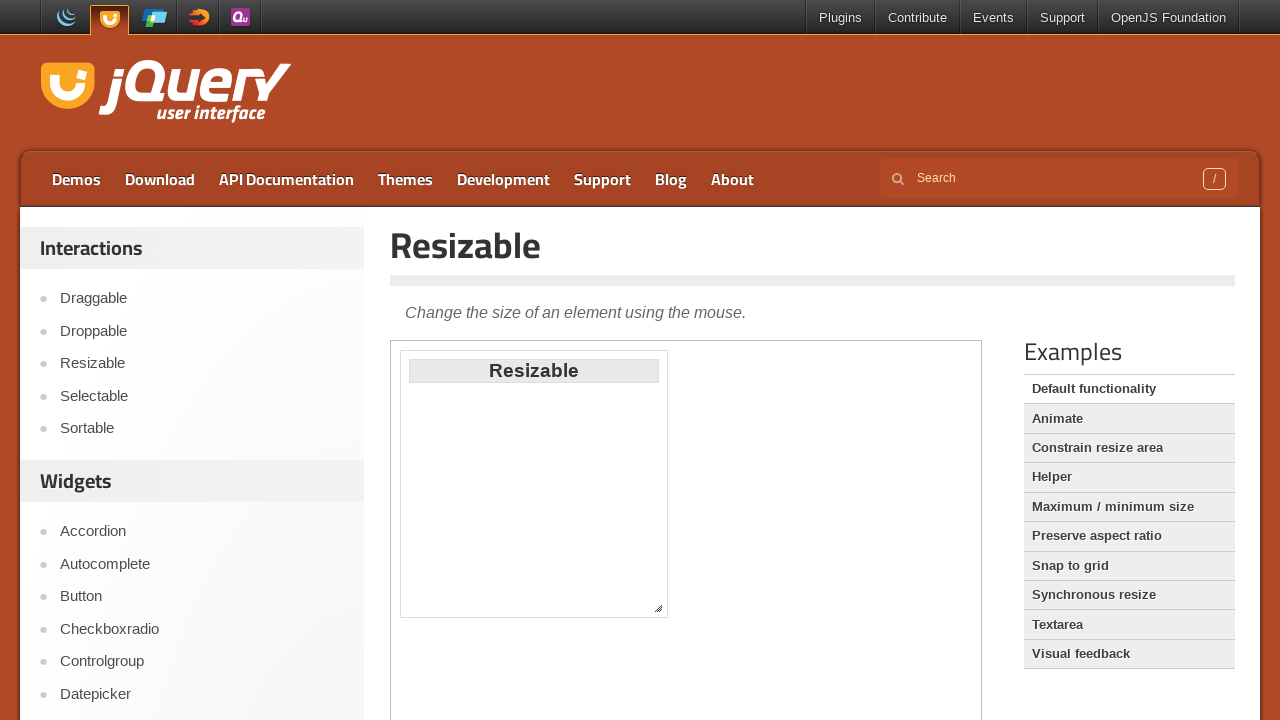

Released mouse button to complete resize operation at (658, 608)
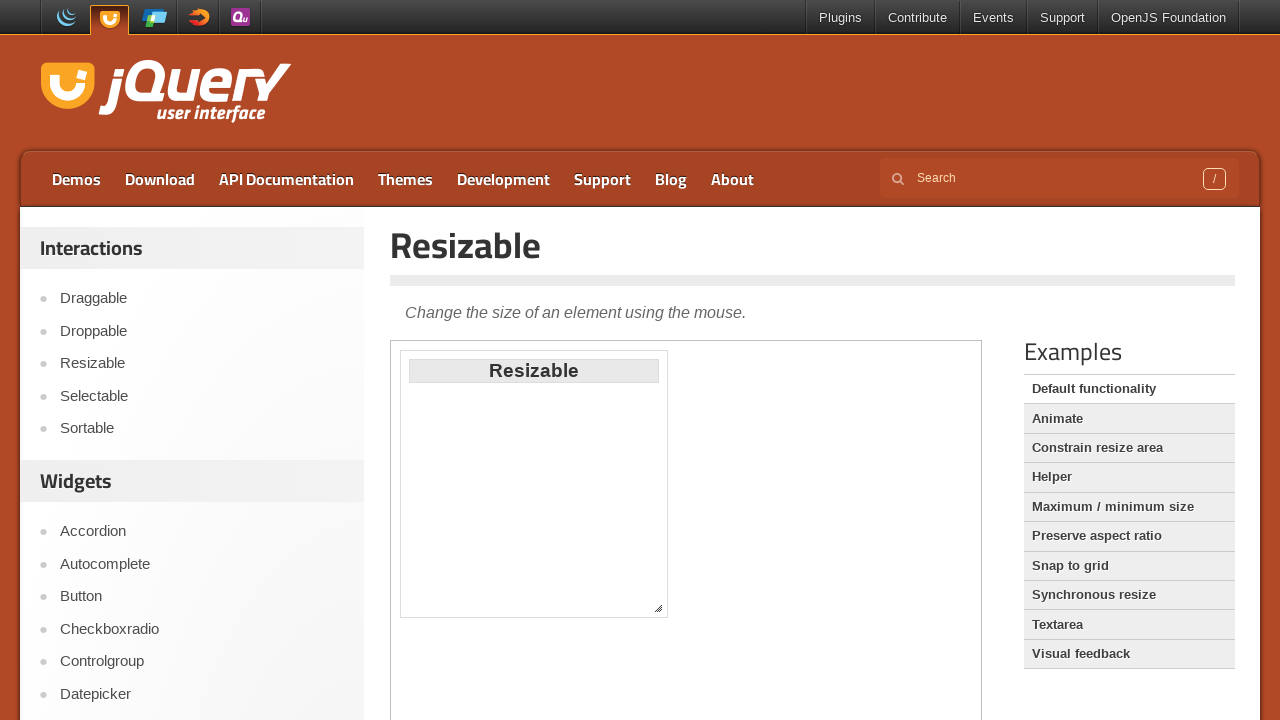

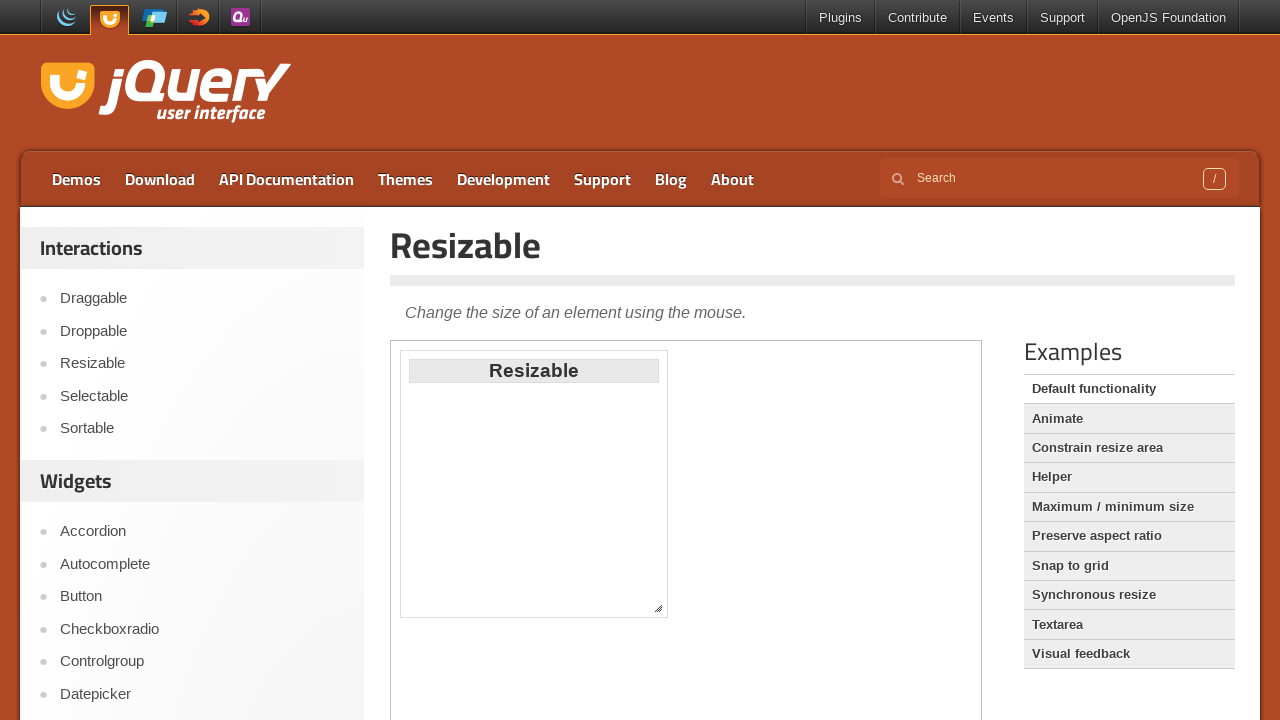